Tests dynamic color change functionality on a button by waiting for the button to change color and then clicking it

Starting URL: https://demoqa.com/dynamic-properties

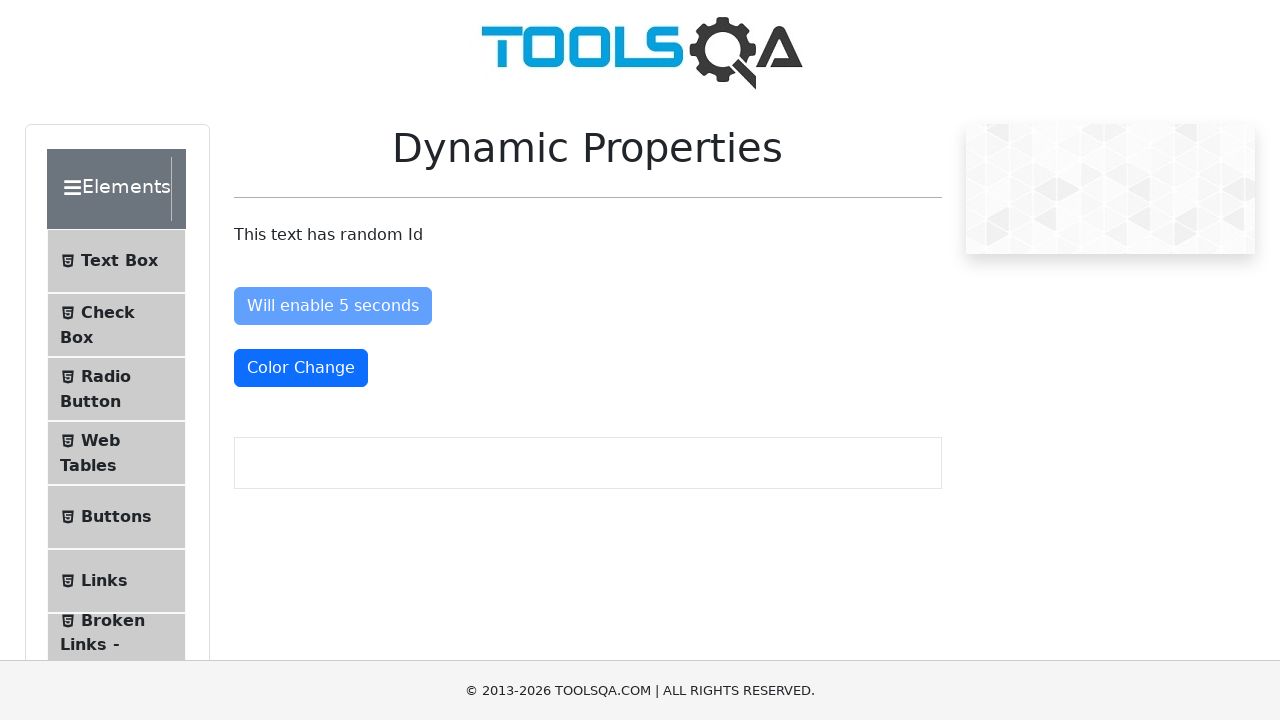

Navigated to dynamic properties test page
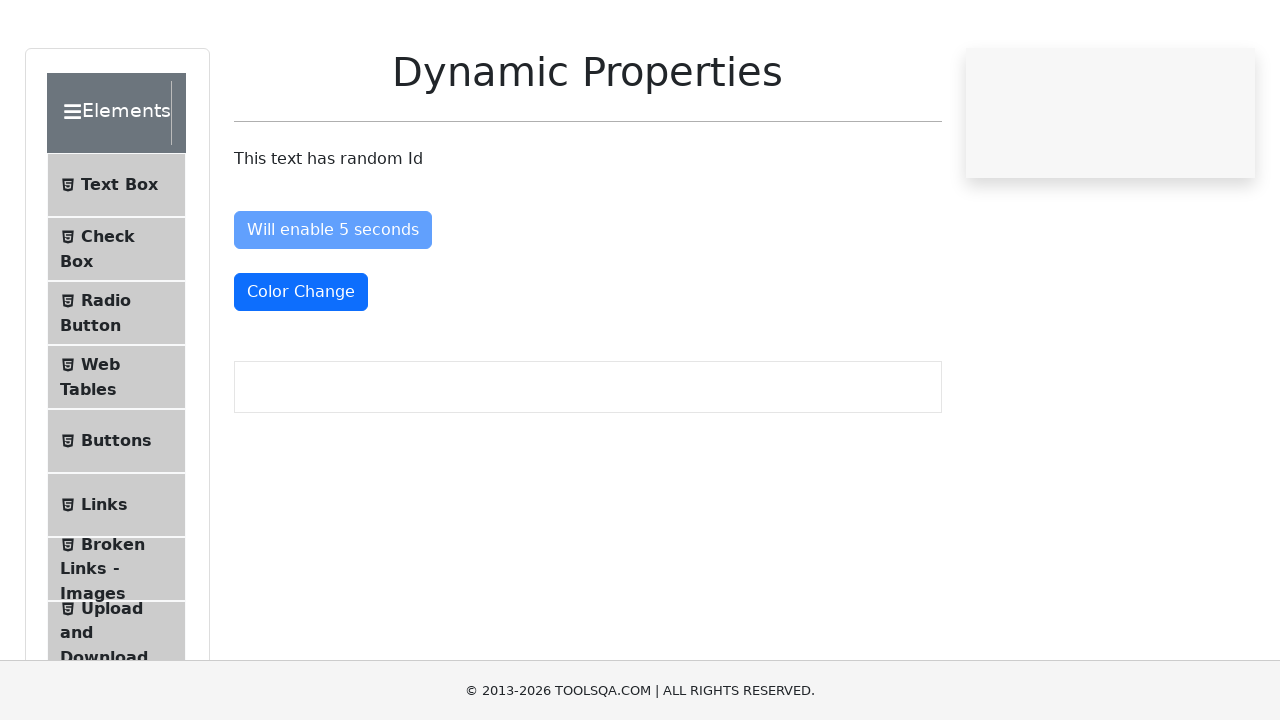

Button changed color to text-danger (red)
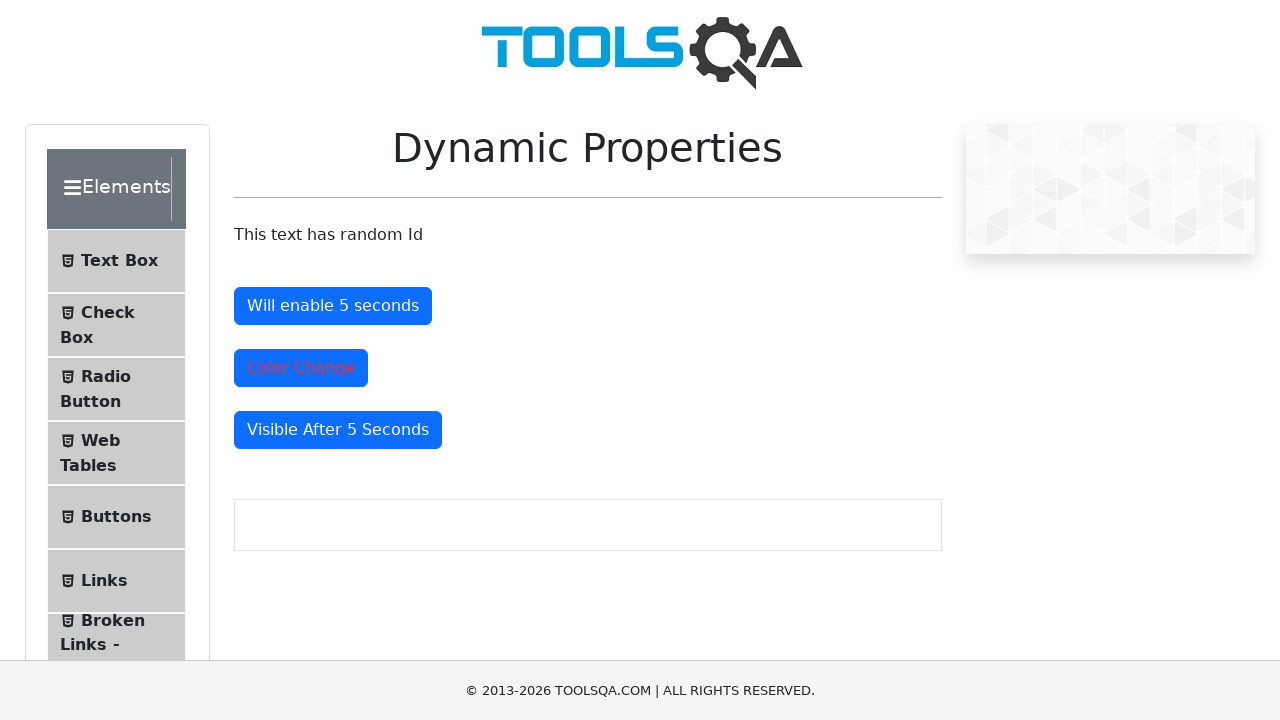

Clicked the color change button at (301, 368) on #colorChange
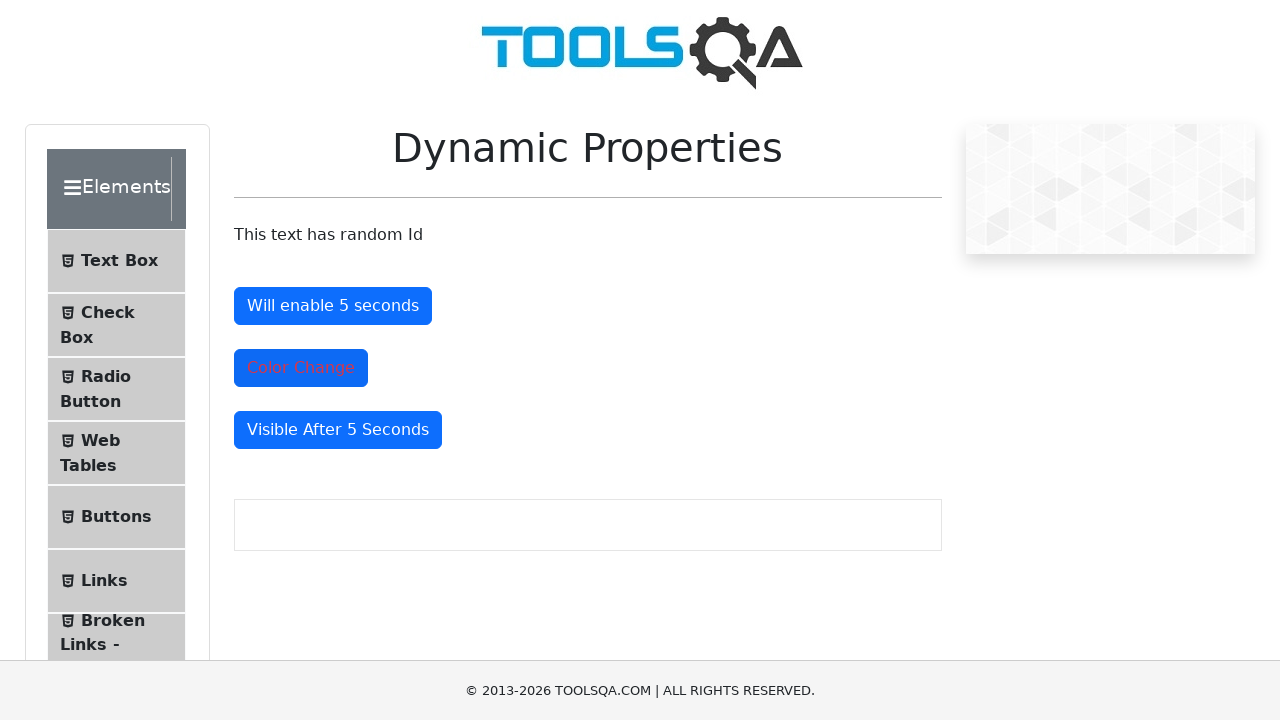

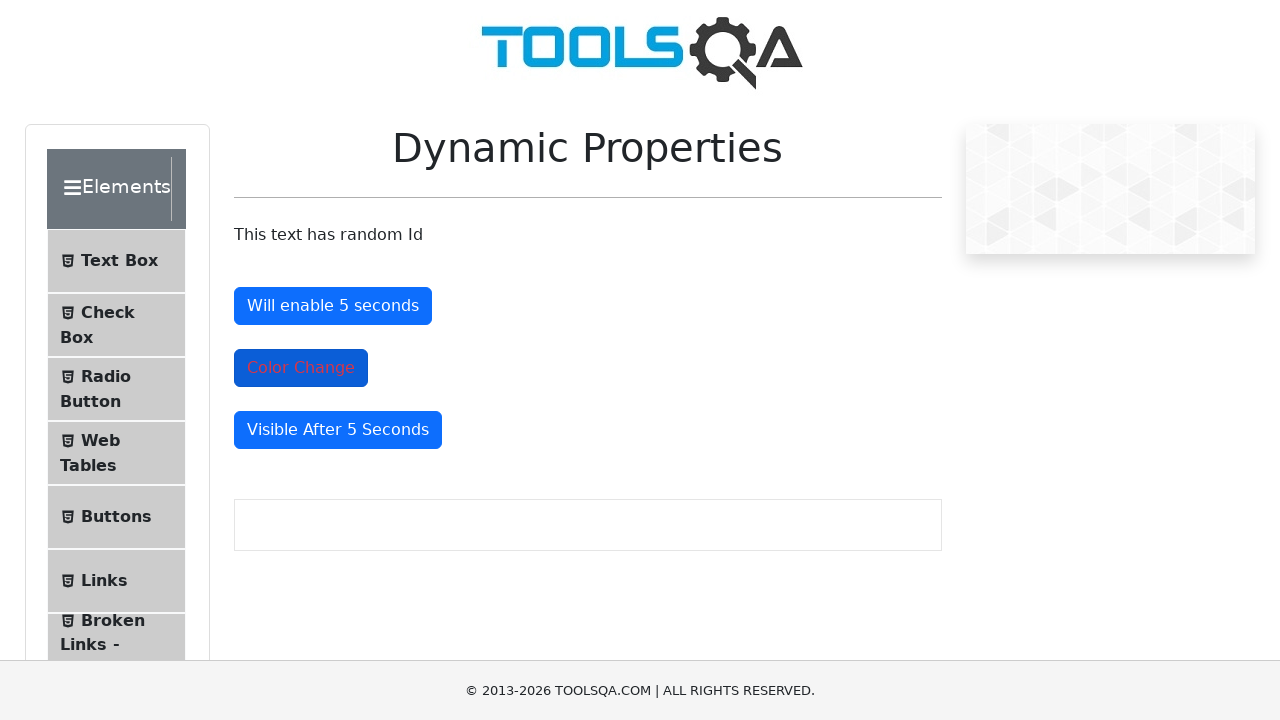